Tests JavaScript confirm alert handling by clicking a button that triggers a confirm dialog, dismissing it (clicking Cancel), and verifying the result text

Starting URL: https://the-internet.herokuapp.com/javascript_alerts

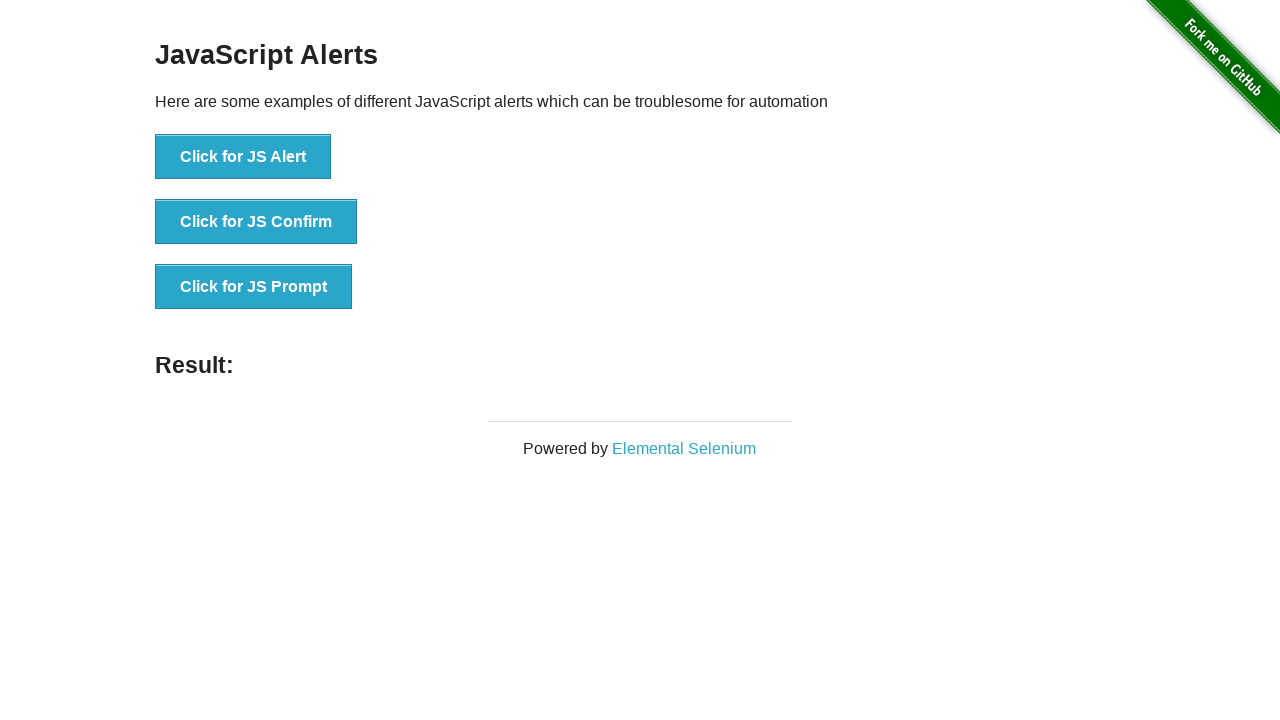

Clicked button to trigger JavaScript confirm alert at (256, 222) on xpath=//button[@onclick='jsConfirm()']
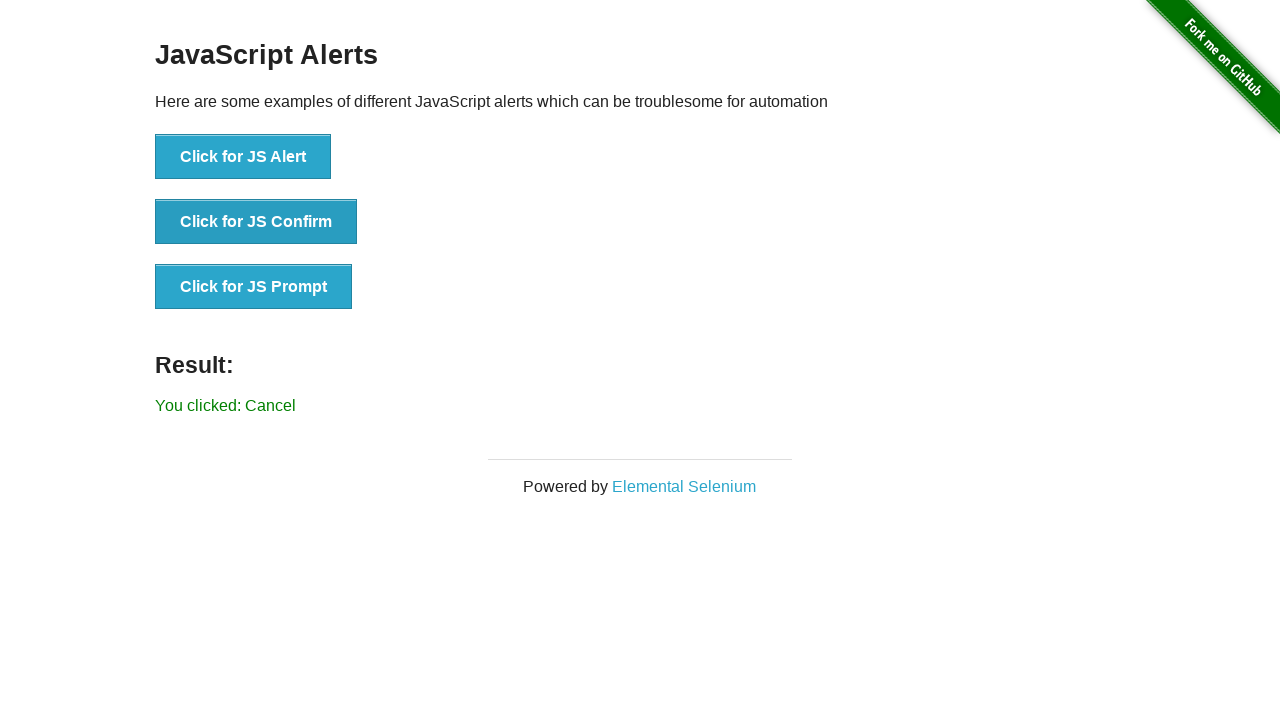

Set up dialog handler to dismiss confirm alerts
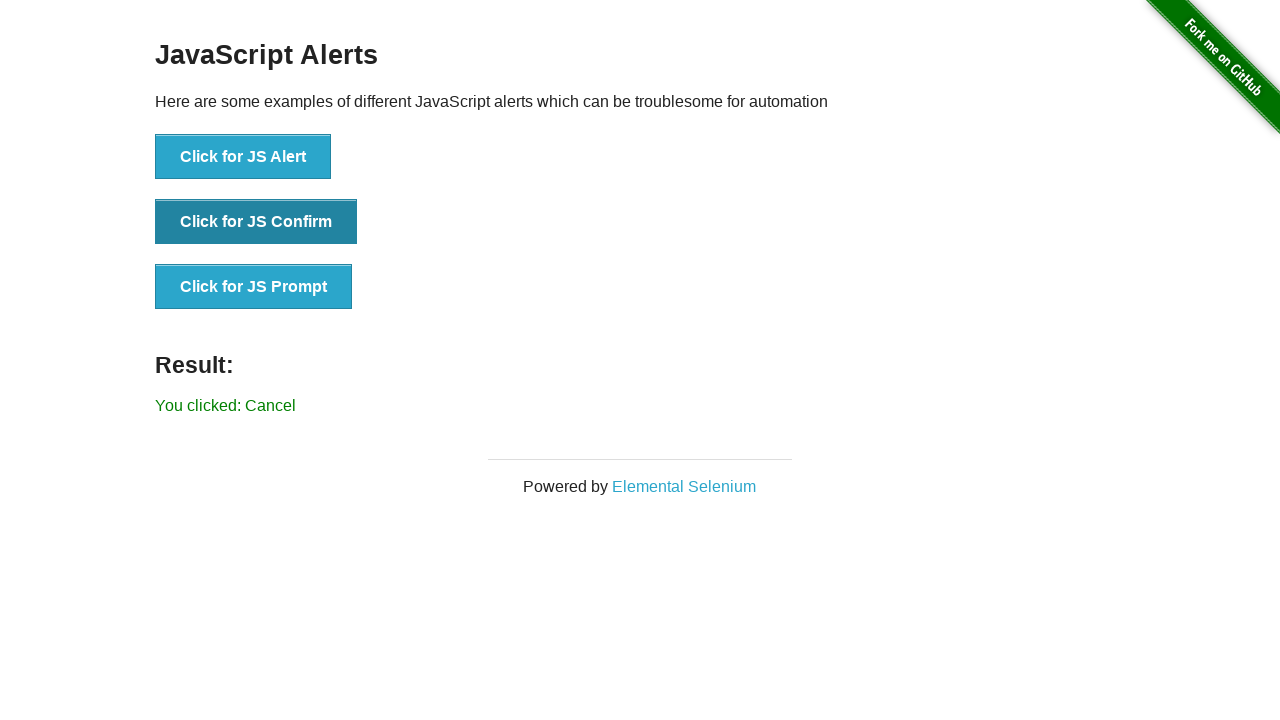

Clicked button again to trigger confirm dialog with handler active at (256, 222) on xpath=//button[@onclick='jsConfirm()']
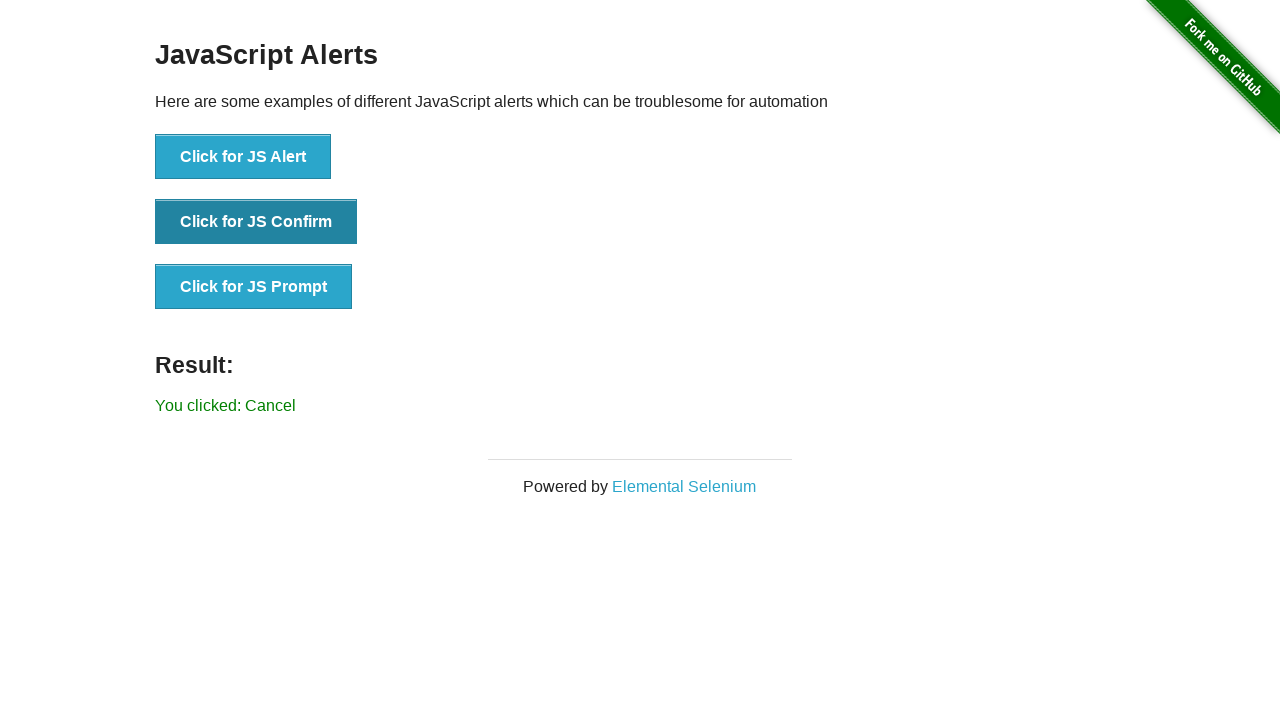

Result text element loaded
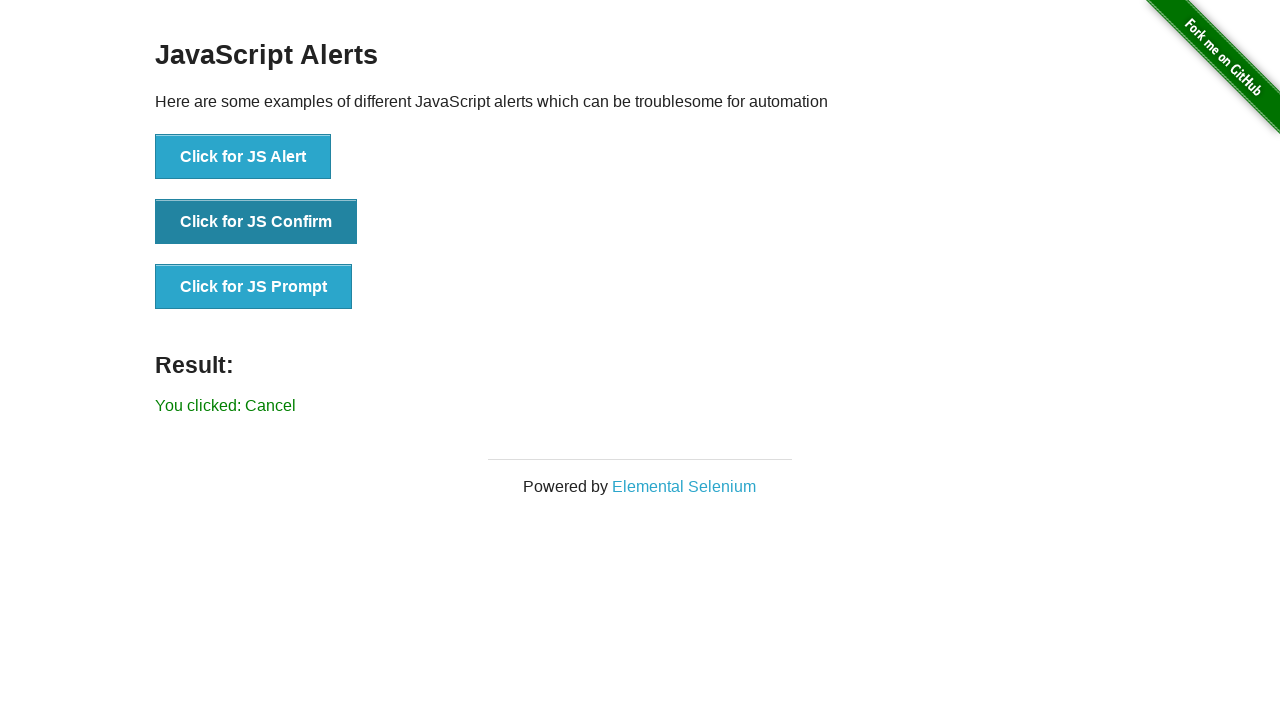

Retrieved result text: 'You clicked: Cancel'
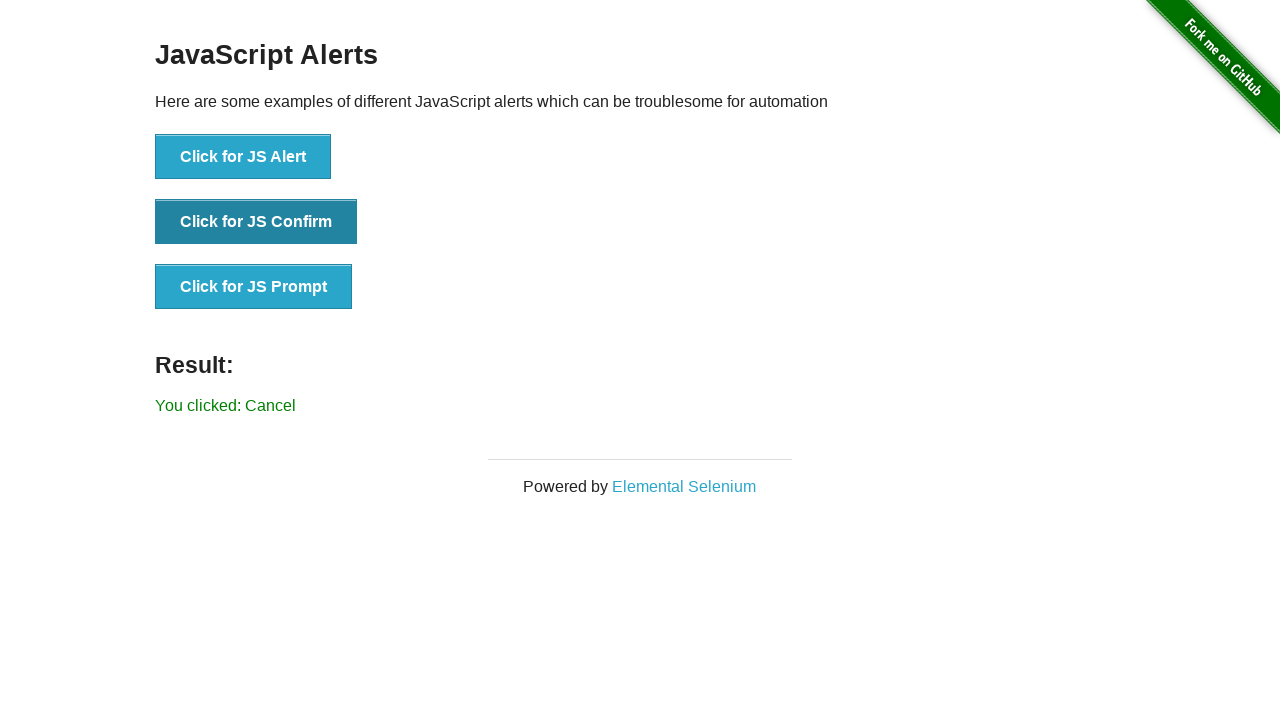

Verified result text matches expected value 'You clicked: Cancel'
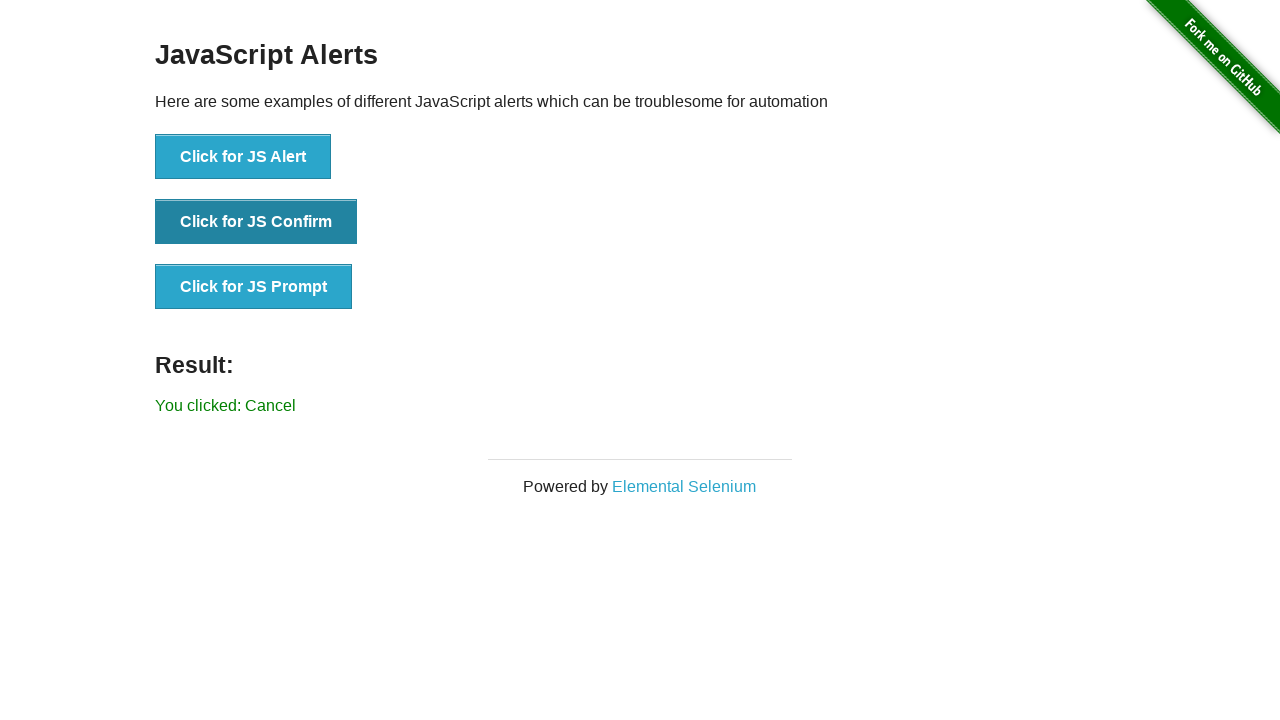

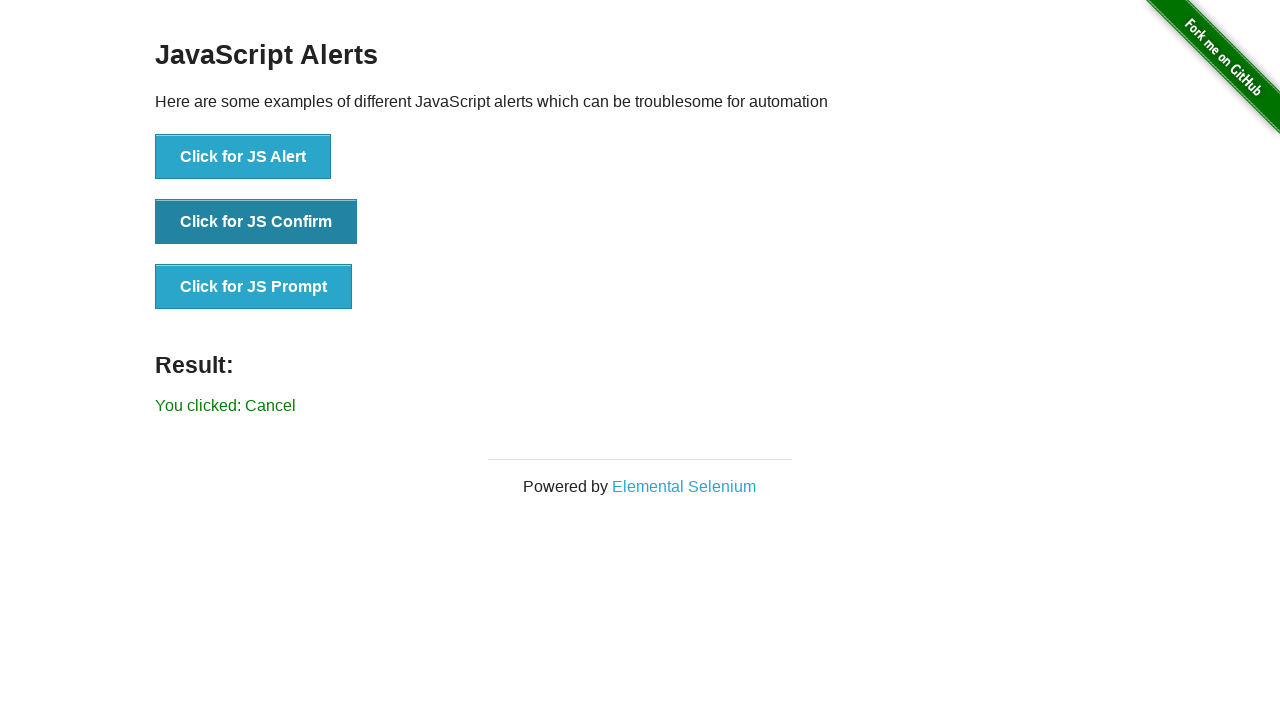